Tests confirm dialog by clicking confirm button, accepting it, and verifying the output

Starting URL: https://dgotlieb.github.io/Navigation/Navigation.html

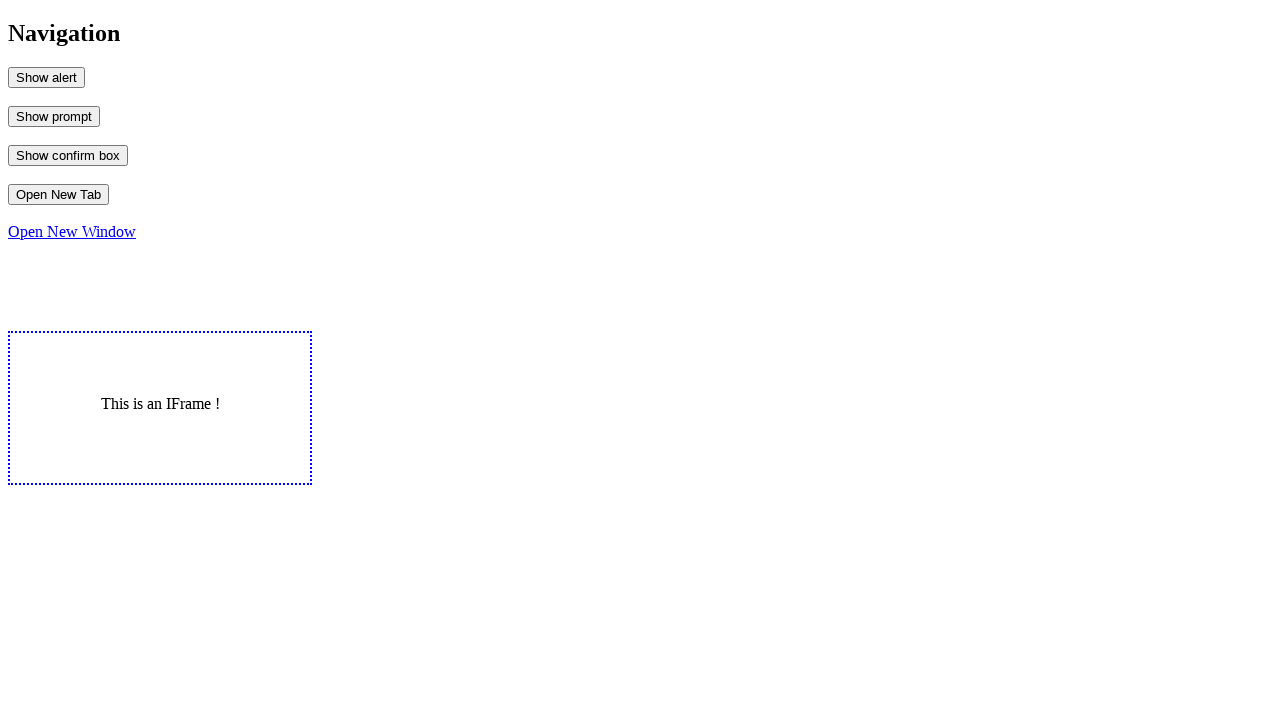

Set up dialog handler to accept confirm dialogs
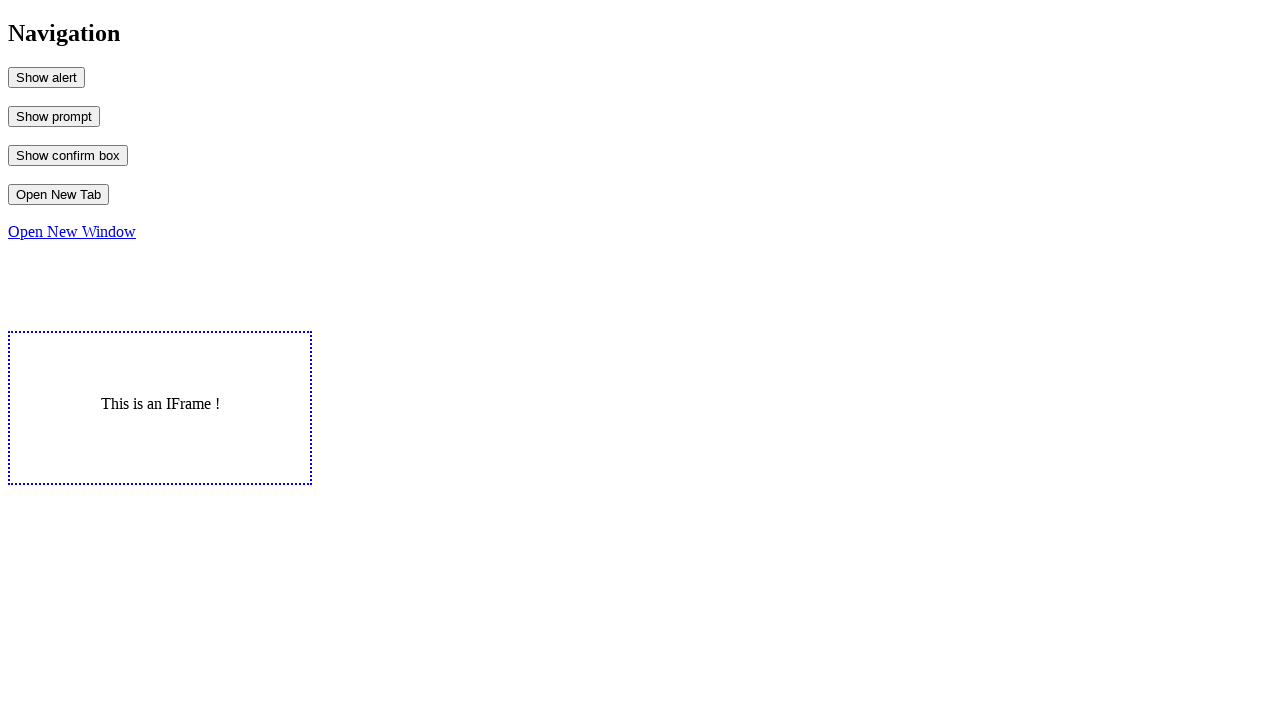

Clicked MyConfirm button to trigger confirm dialog at (68, 155) on #MyConfirm
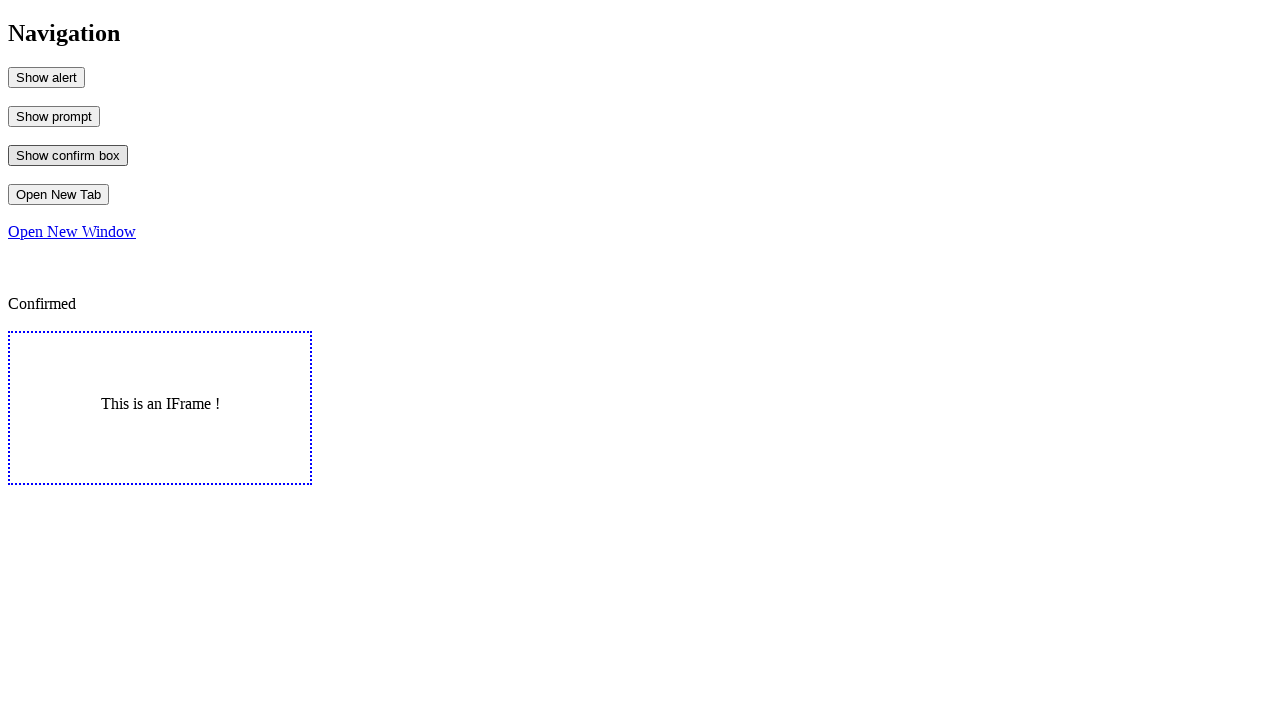

Retrieved output text from #output element
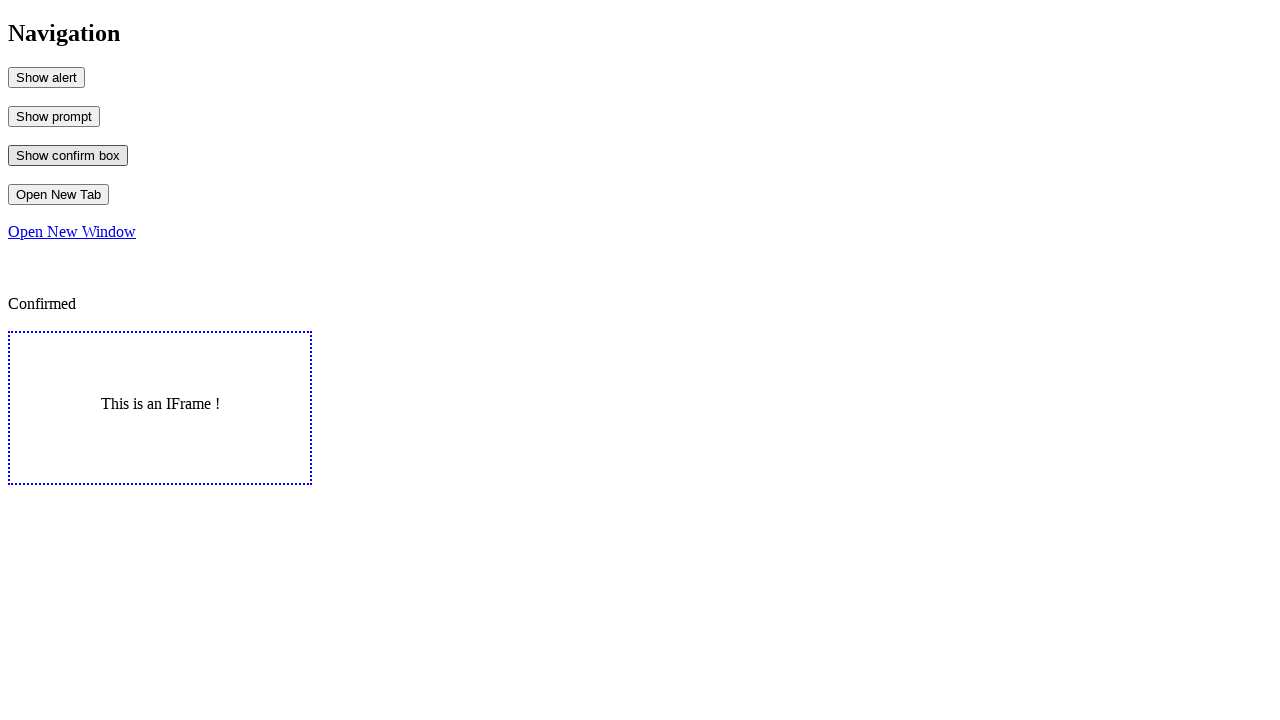

Verified output text equals 'Confirmed'
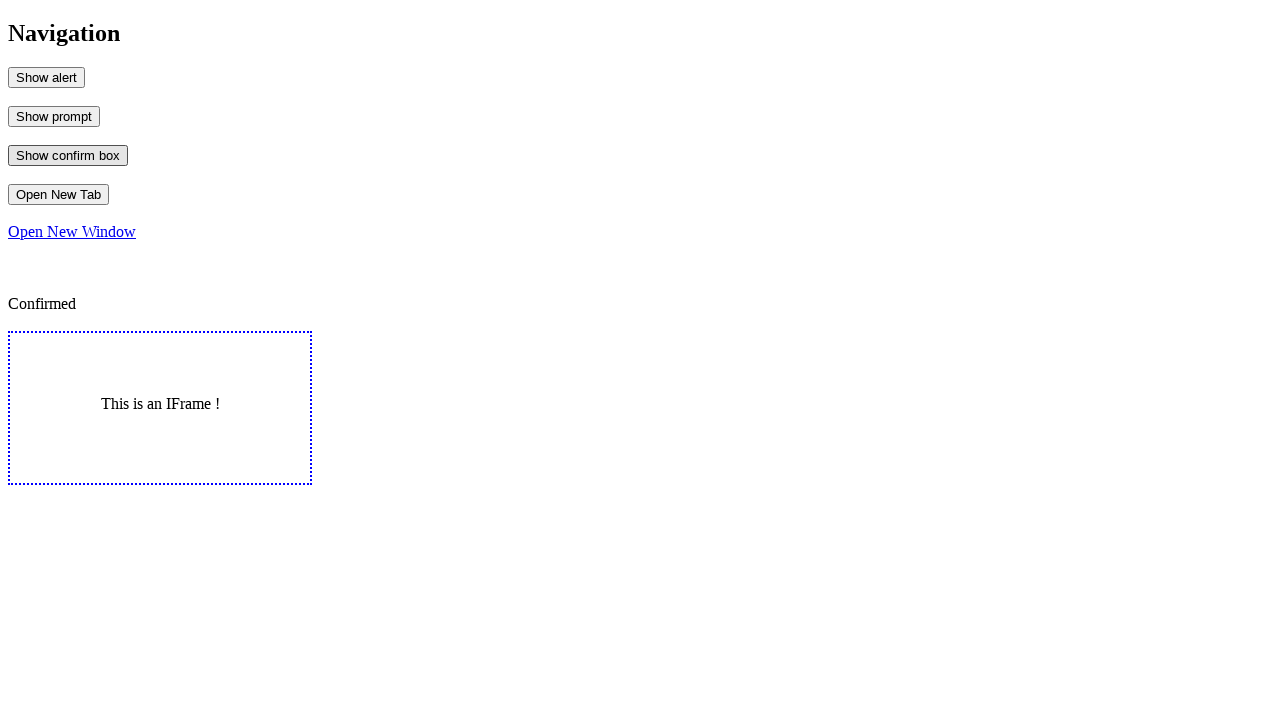

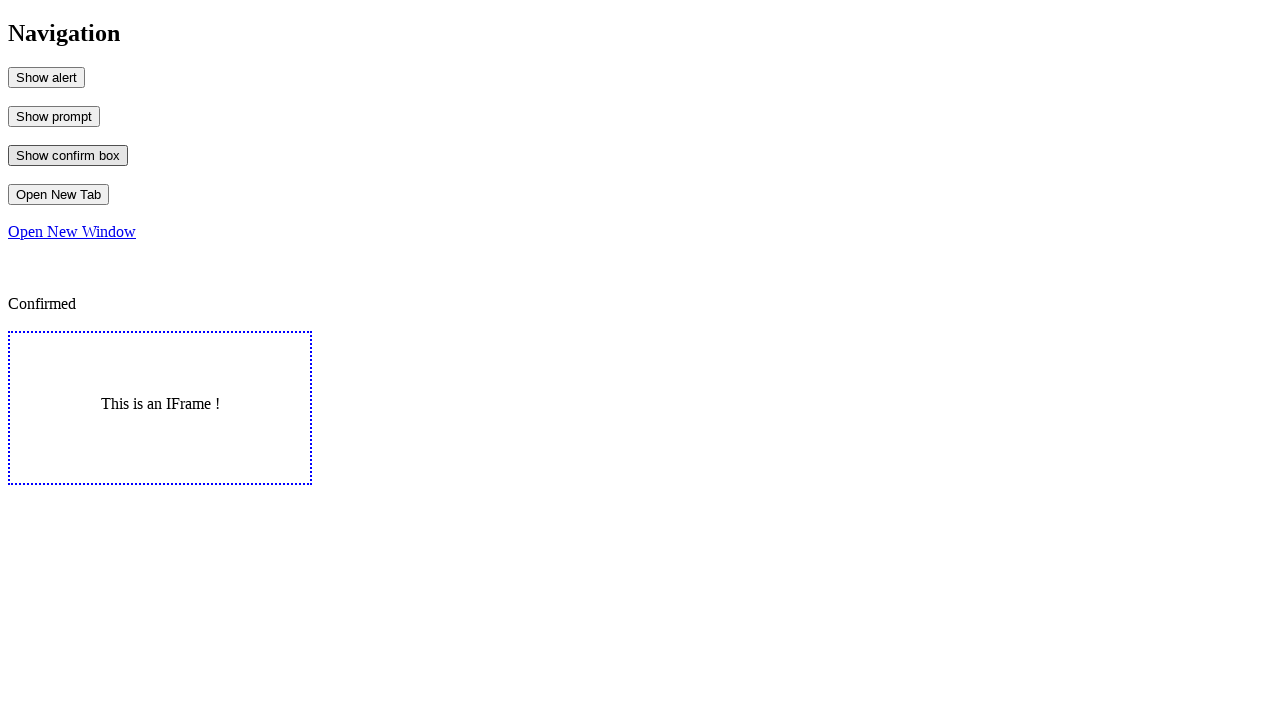